Tests clicking on the 'O Navigatoru' (About Navigator) link and verifying navigation

Starting URL: https://www.navigator.ba/#/categories

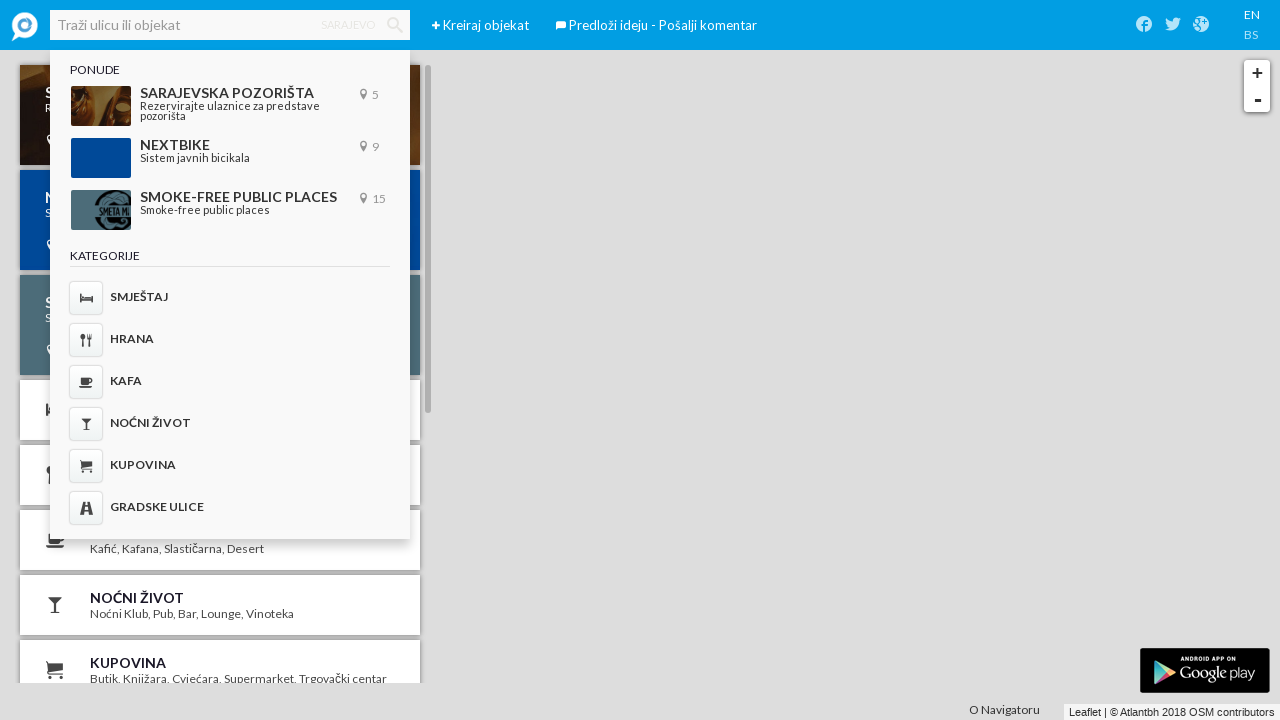

Clicked 'O Navigatoru' (About Navigator) link at (1004, 710) on a:has-text('O Navigatoru')
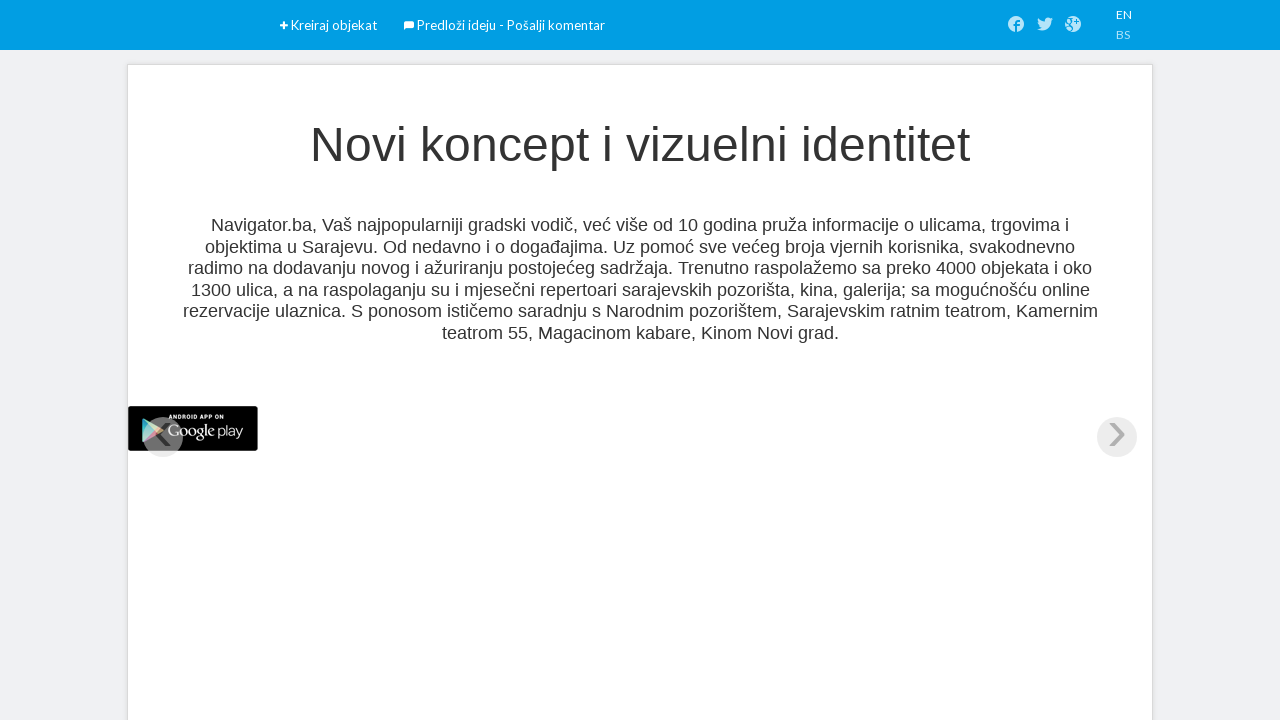

Verified navigation to about page
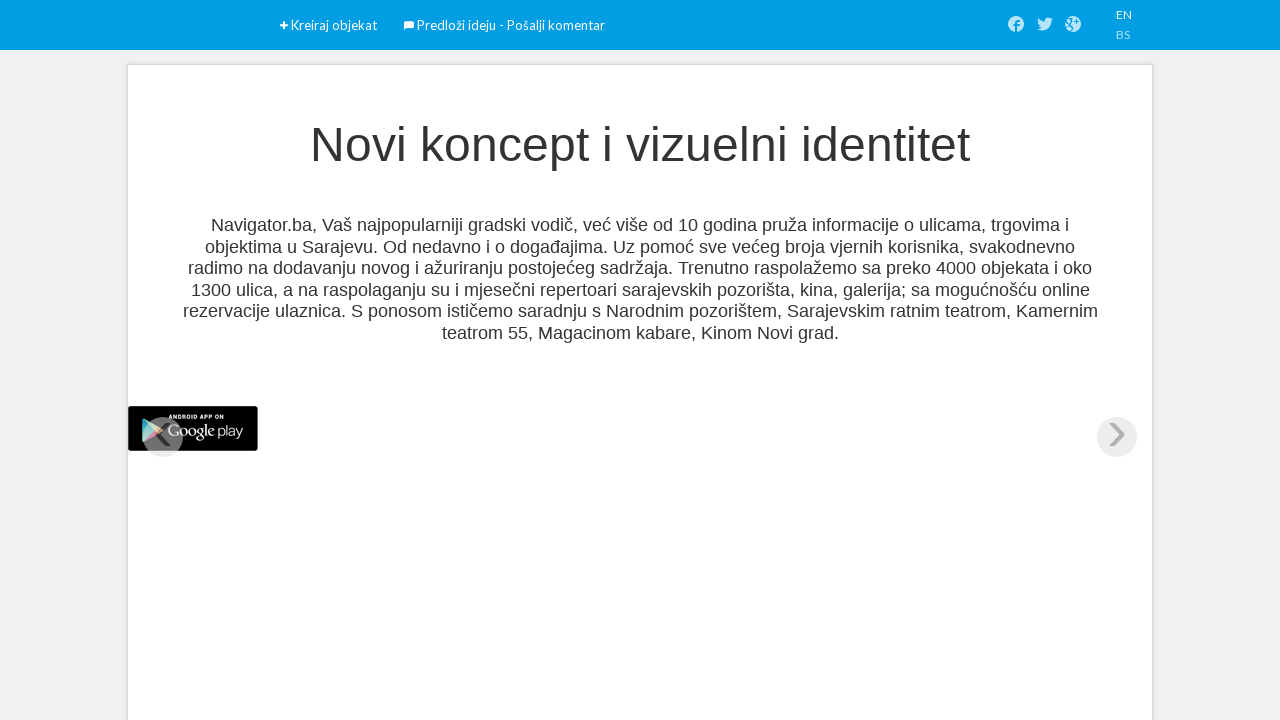

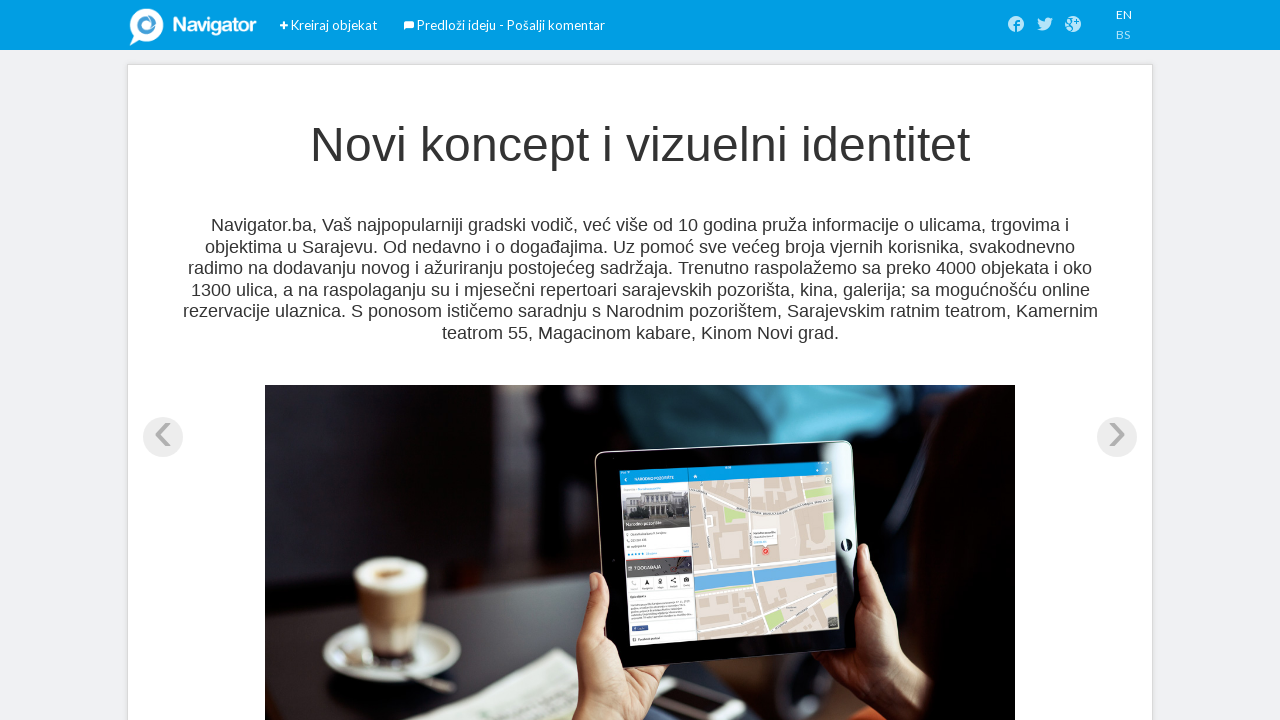